Navigates to the DemoBlaze website and verifies that the correct website is loaded by checking the URL

Starting URL: https://www.demoblaze.com/

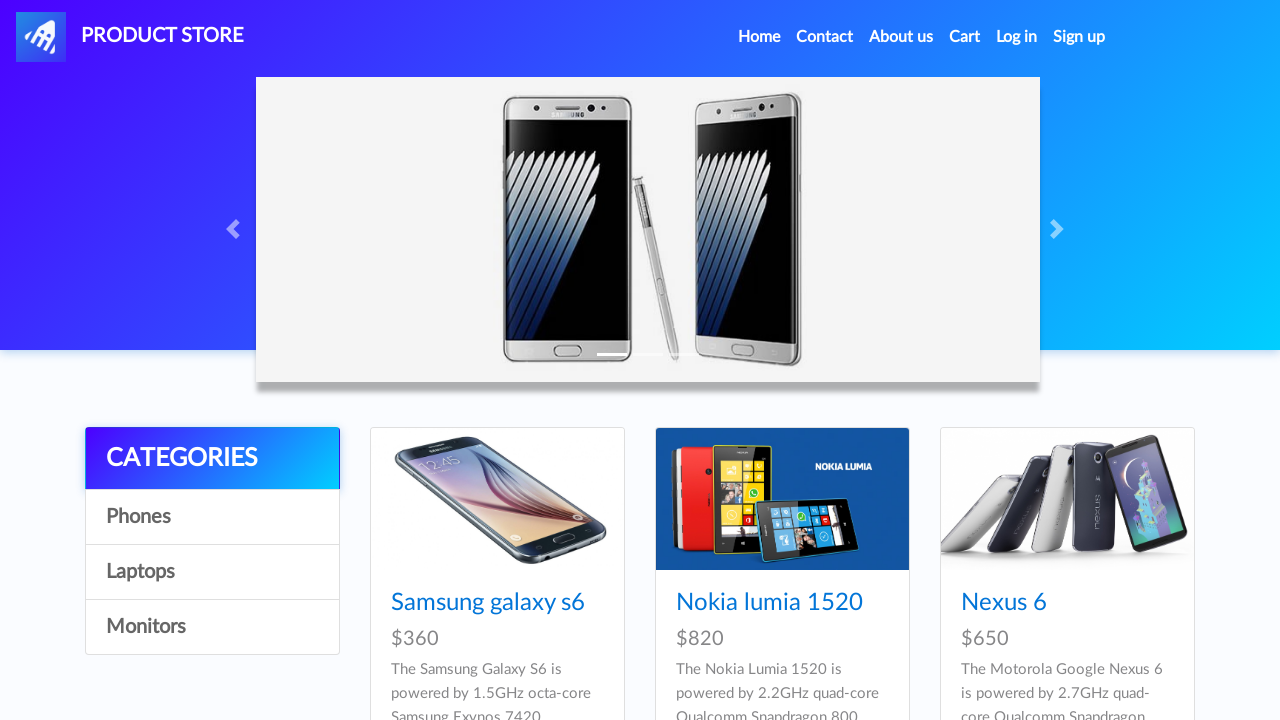

Verified that the URL is https://www.demoblaze.com/
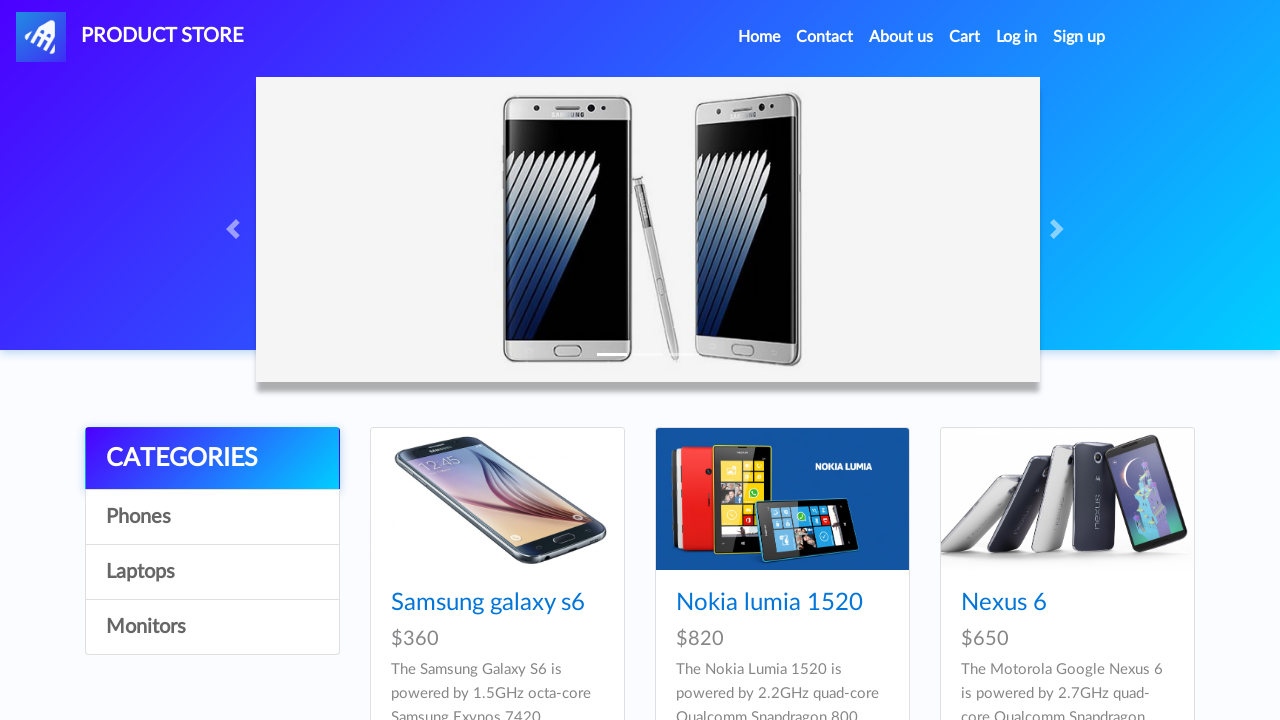

Printed verification success message
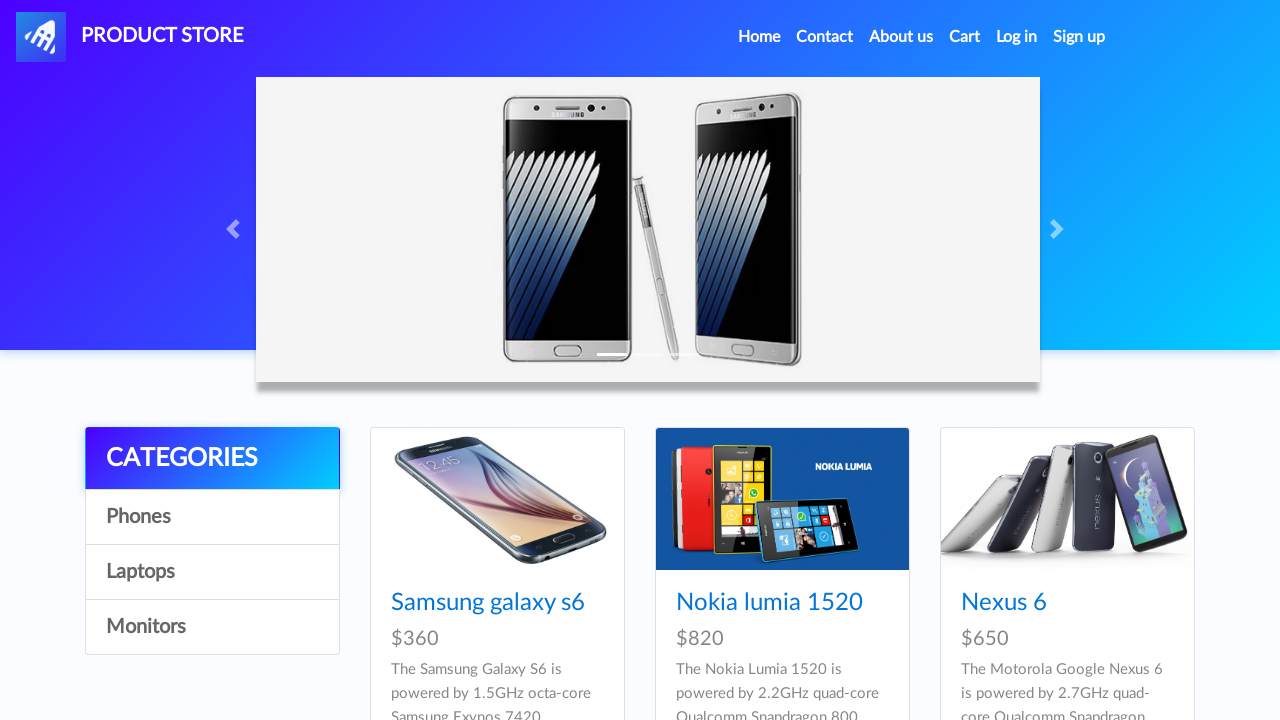

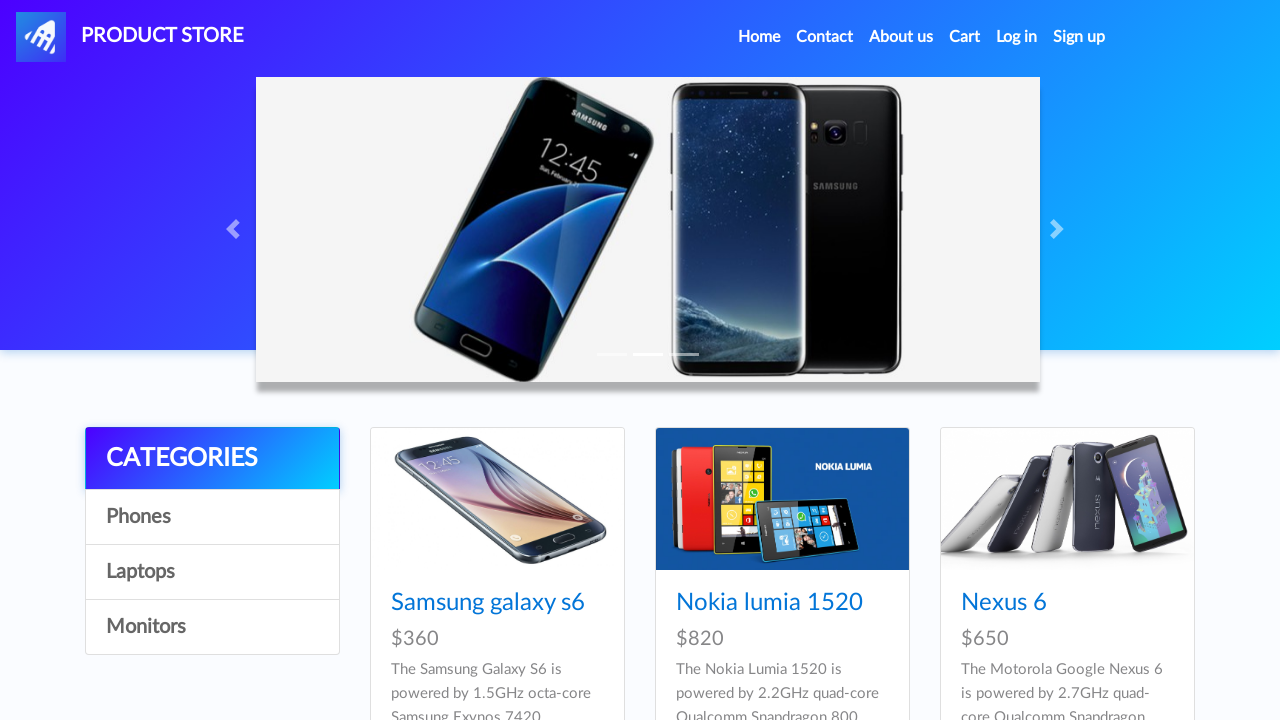